Tests JavaScript alert handling by triggering an alert, reading its text, and accepting it

Starting URL: https://demo.automationtesting.in/Alerts.html

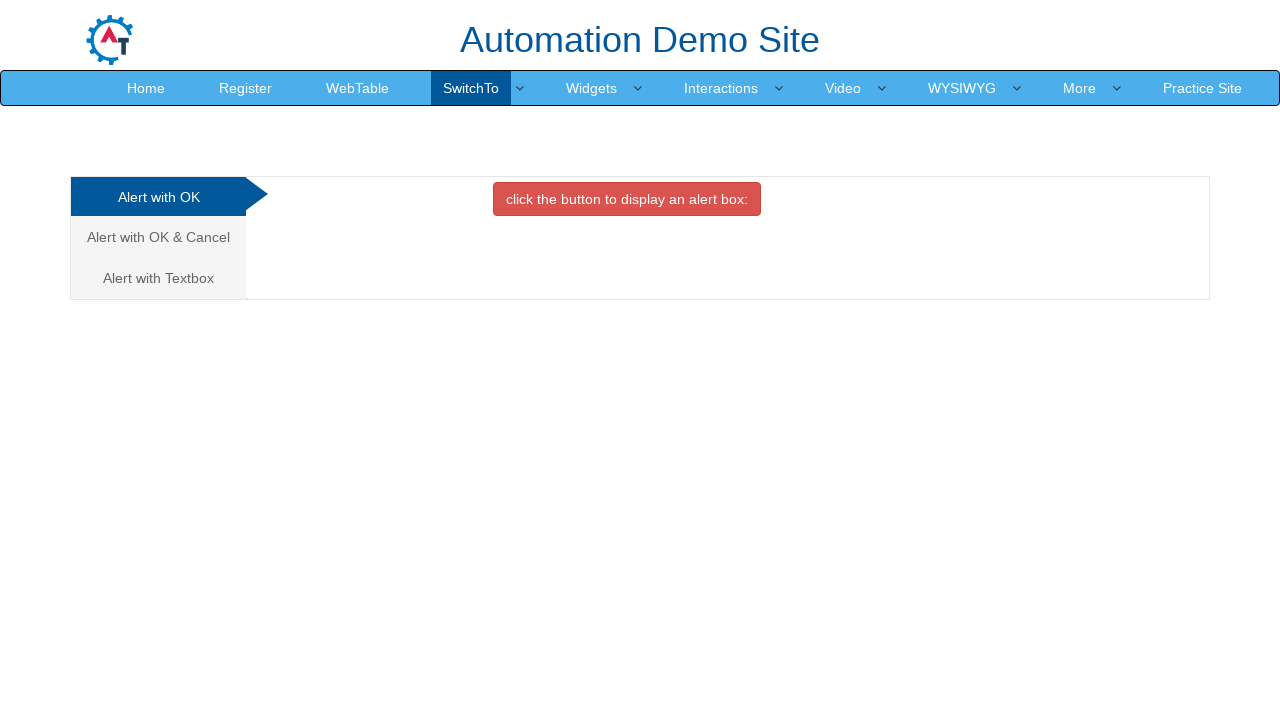

Clicked button to trigger JavaScript alert at (627, 199) on xpath=//button[@onclick='alertbox()']
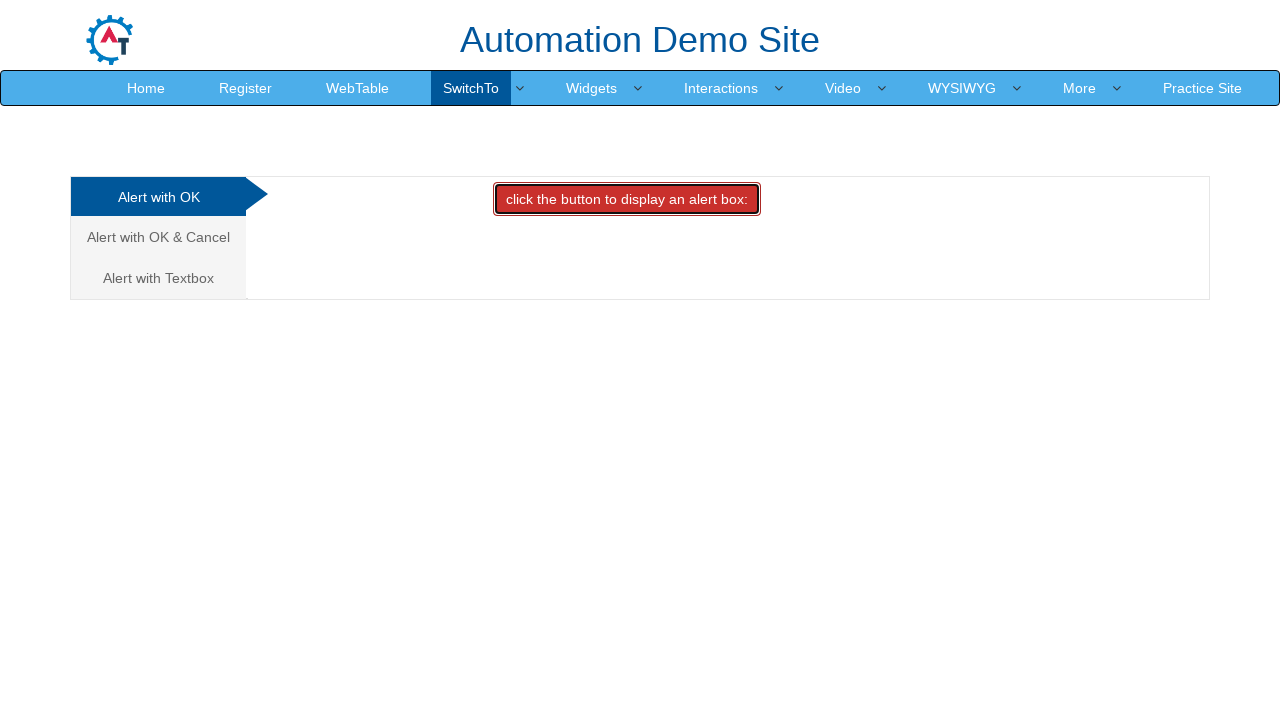

Set up dialog handler to accept JavaScript alerts
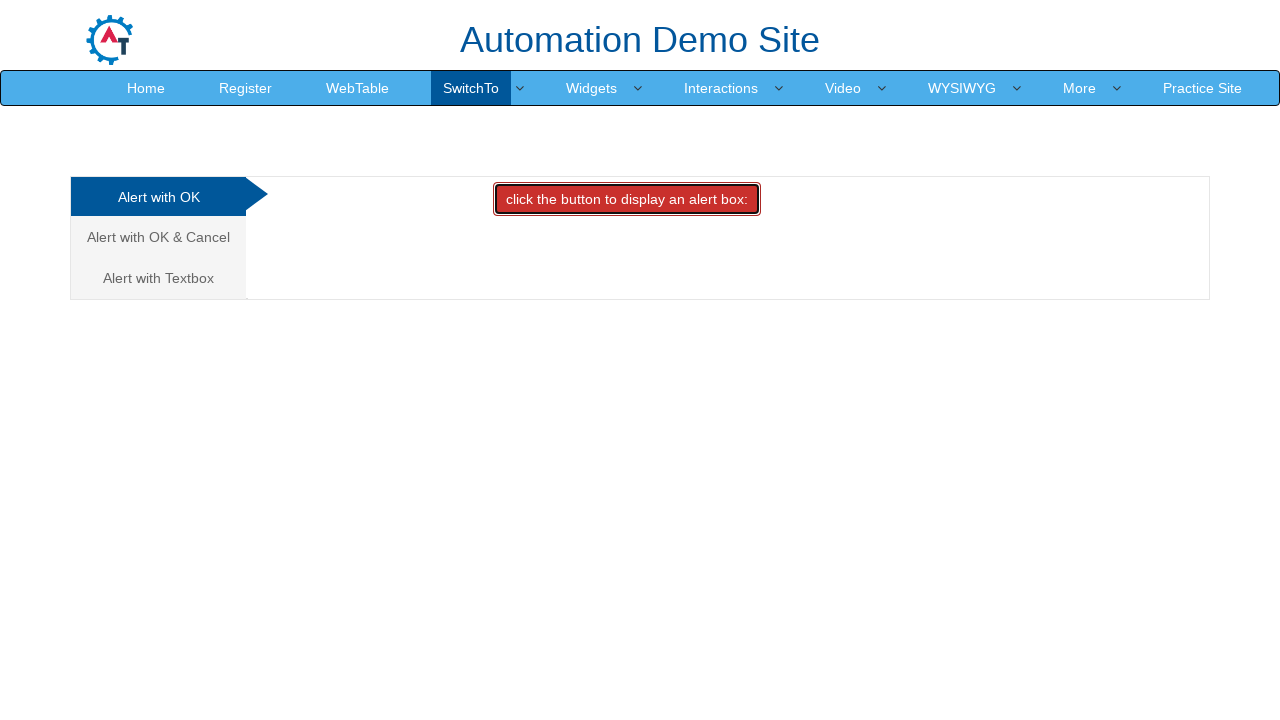

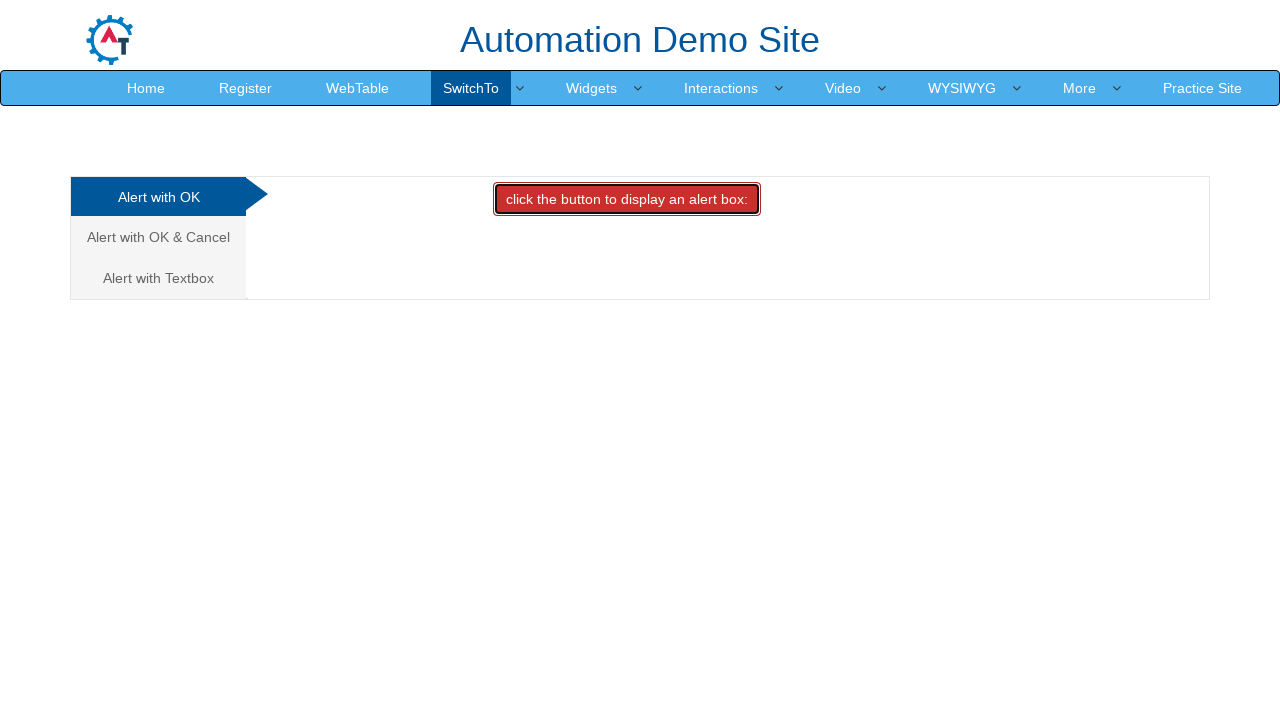